Verifies that the HTFR Vinyl Superstore homepage has the correct page title.

Starting URL: https://www.htfr.com/

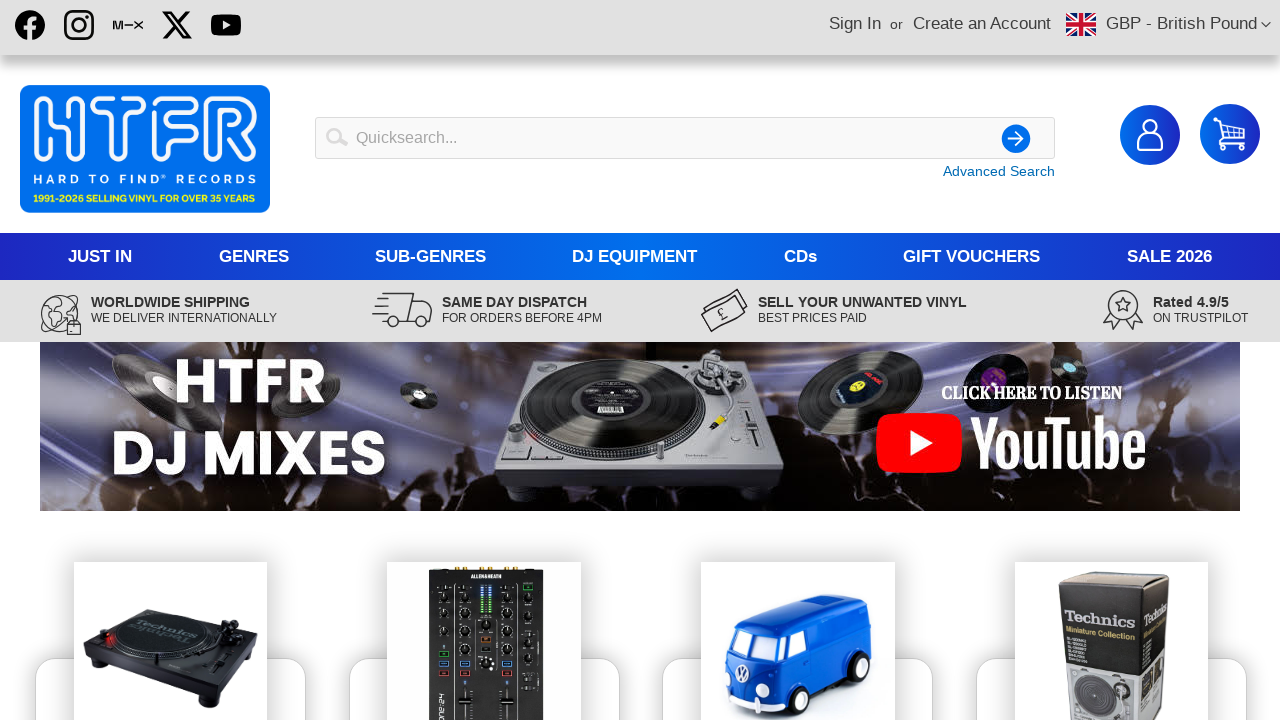

Navigated to HTFR Vinyl Superstore homepage
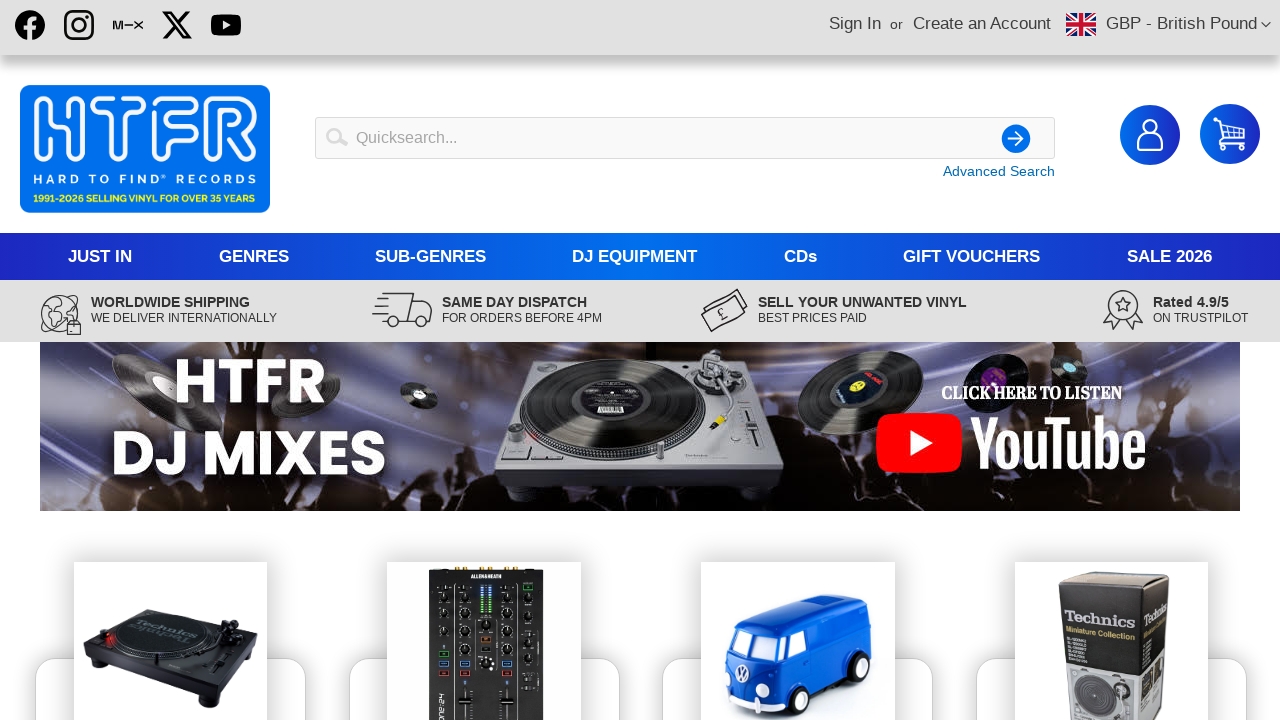

Page fully loaded (domcontentloaded state)
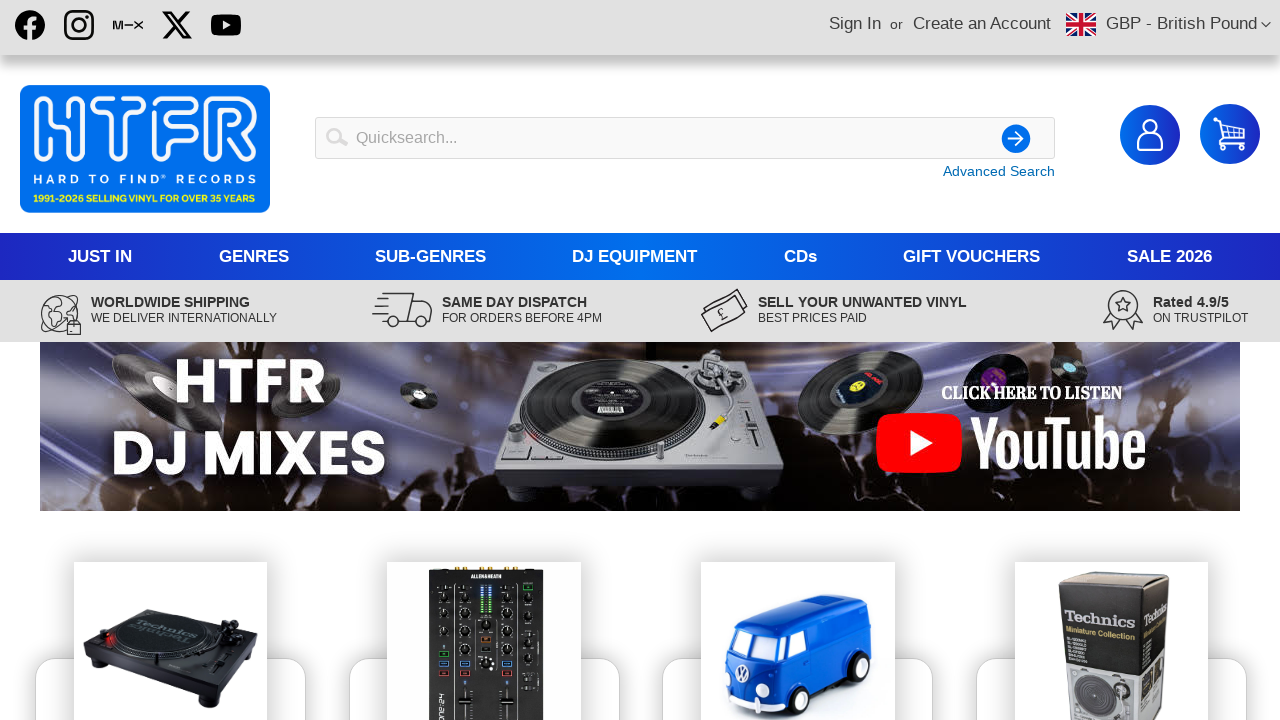

Verified page title contains 'HTFR' or matches expected title
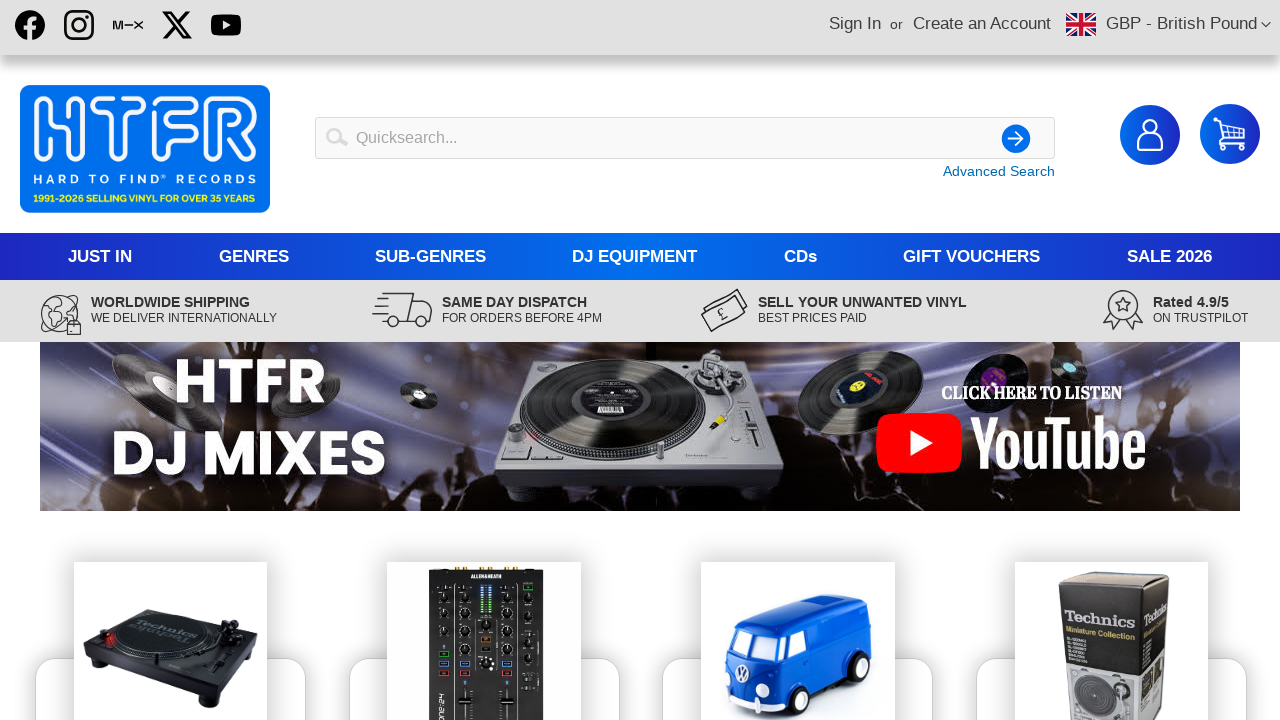

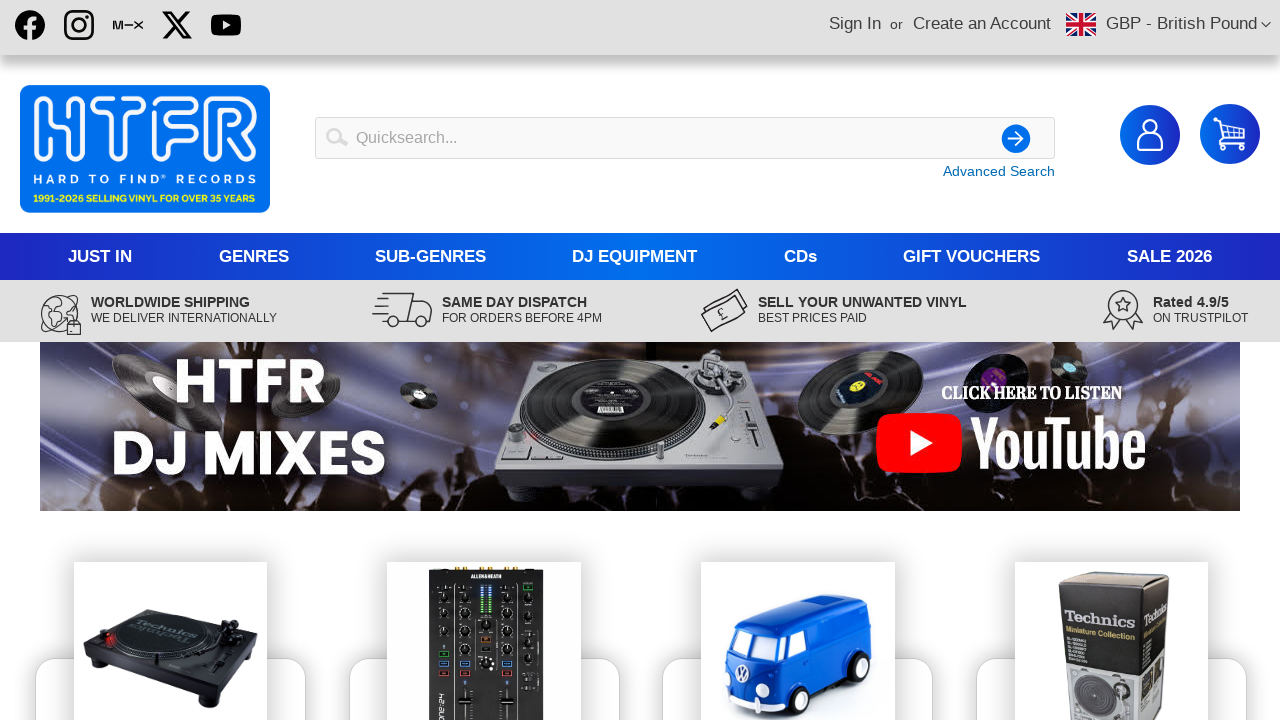